Tests page load by navigating to HYR Tutorials website and verifying the page loads successfully by checking the page title.

Starting URL: https://www.hyrtutorials.com/

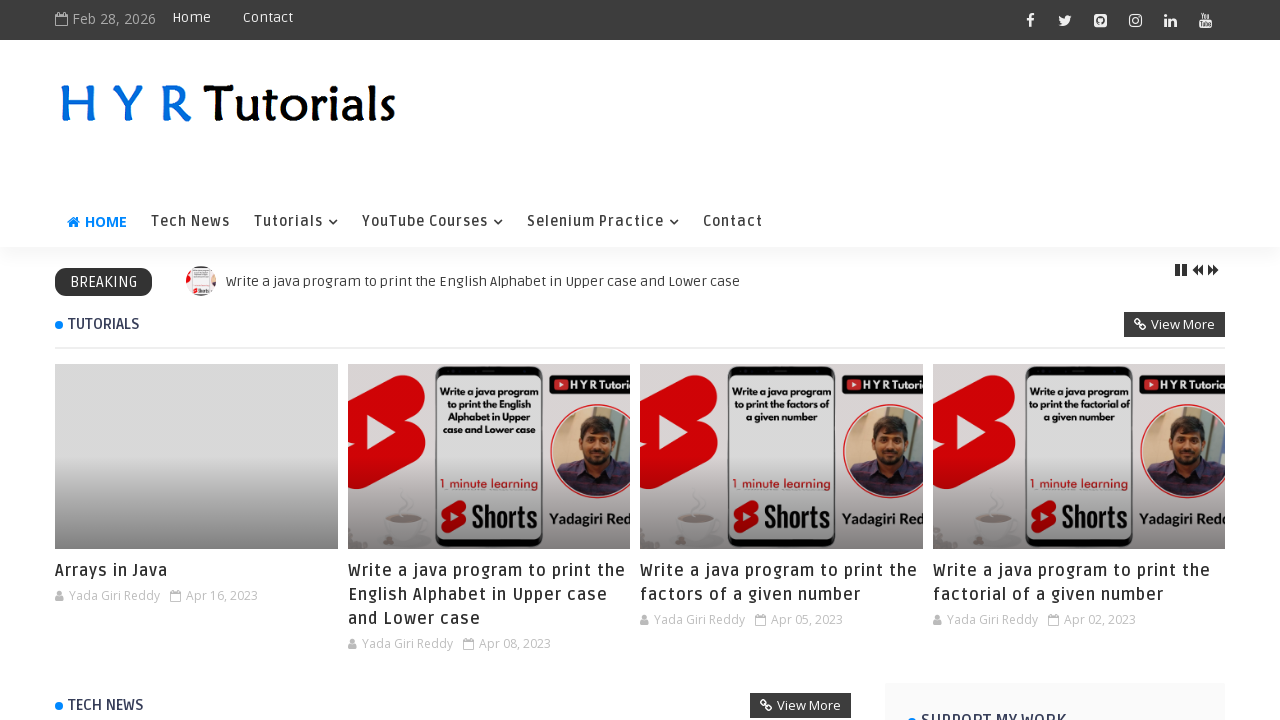

Navigated to HYR Tutorials website (https://www.hyrtutorials.com/)
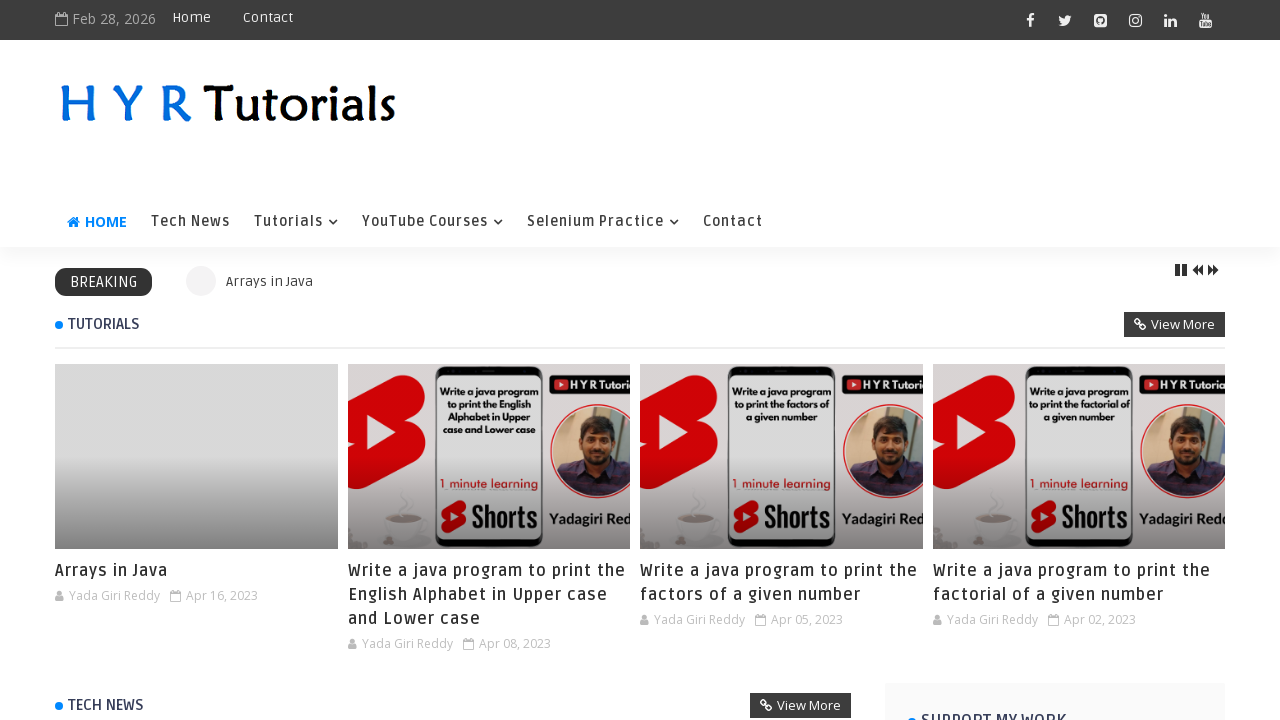

Page fully loaded
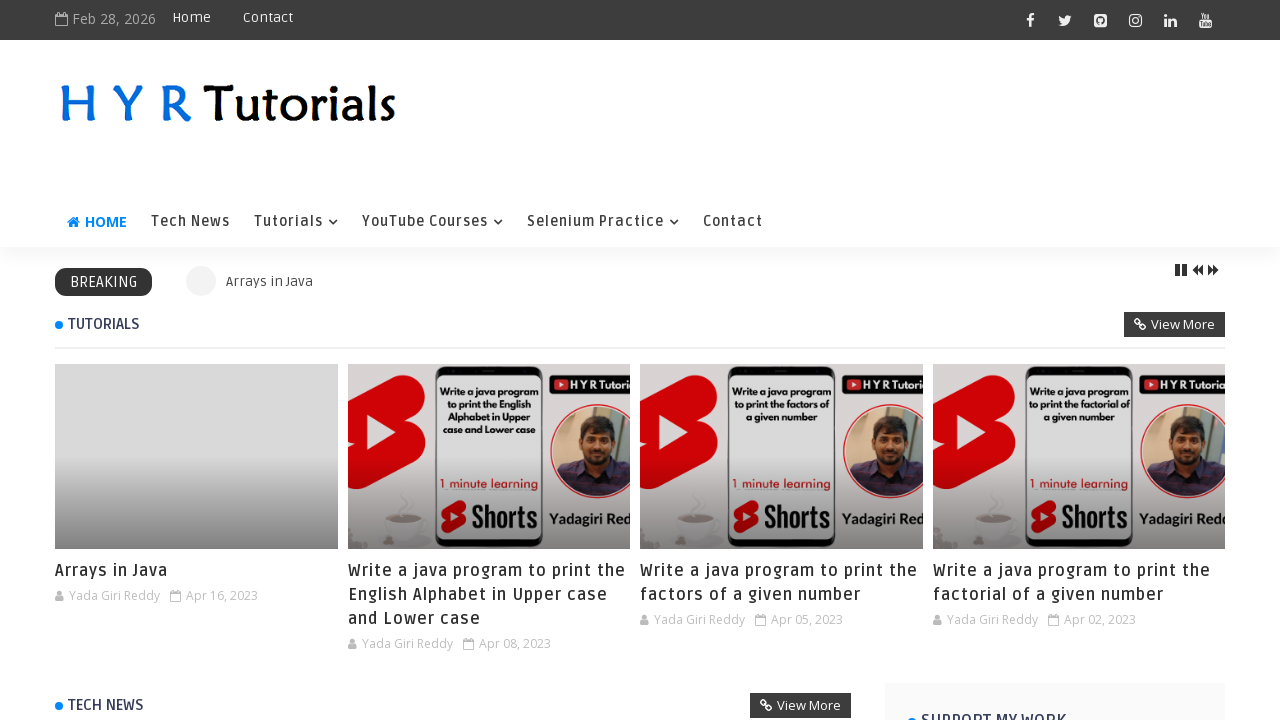

Retrieved page title: H Y R Tutorials - H Y R Tutorials
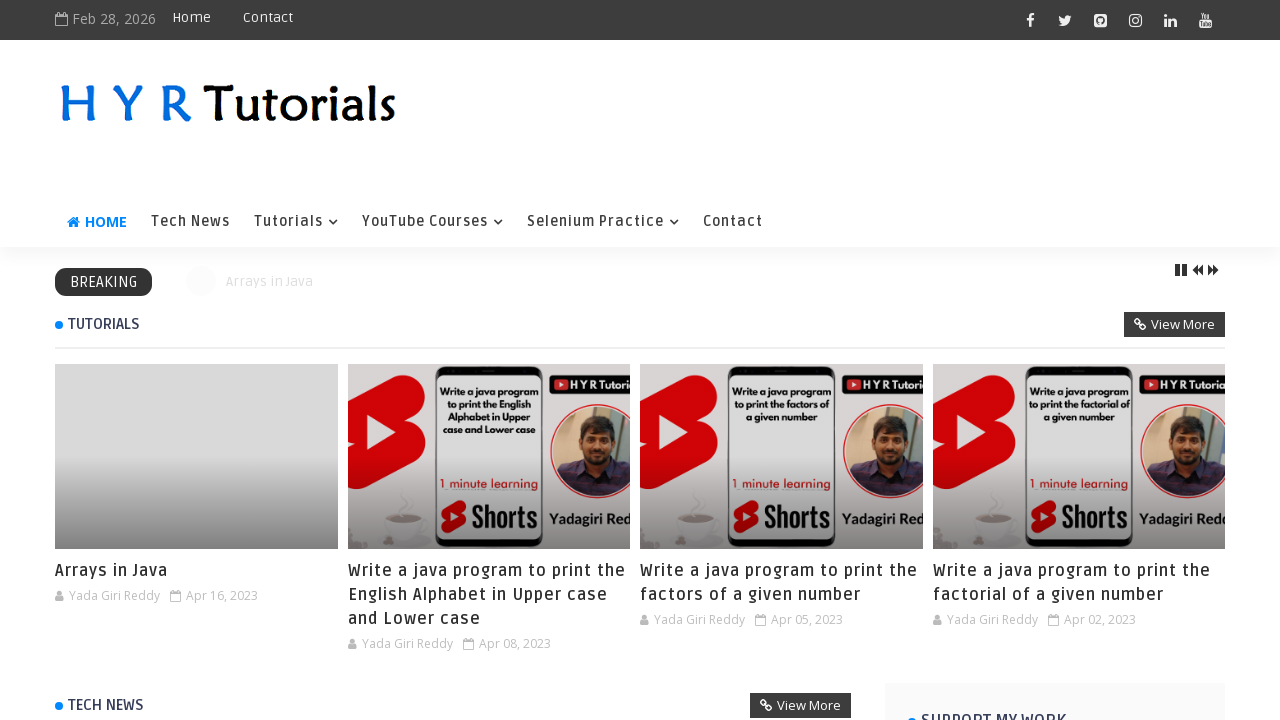

Printed page title to console
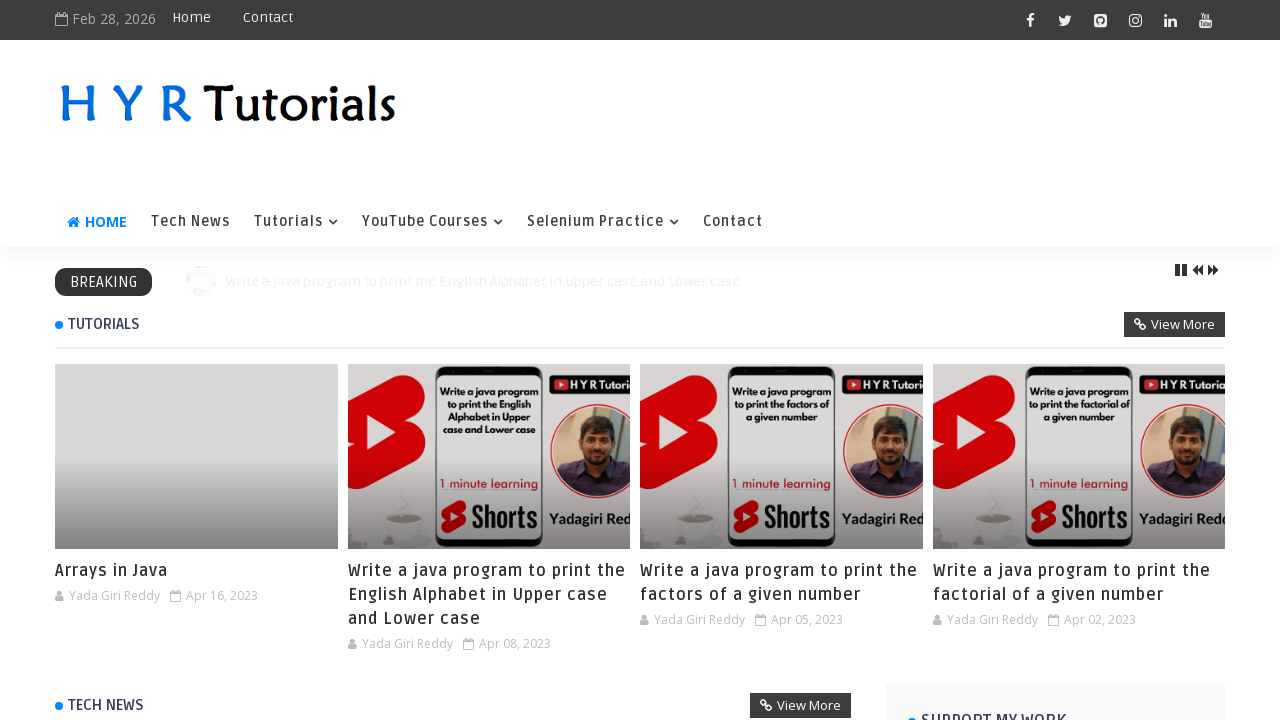

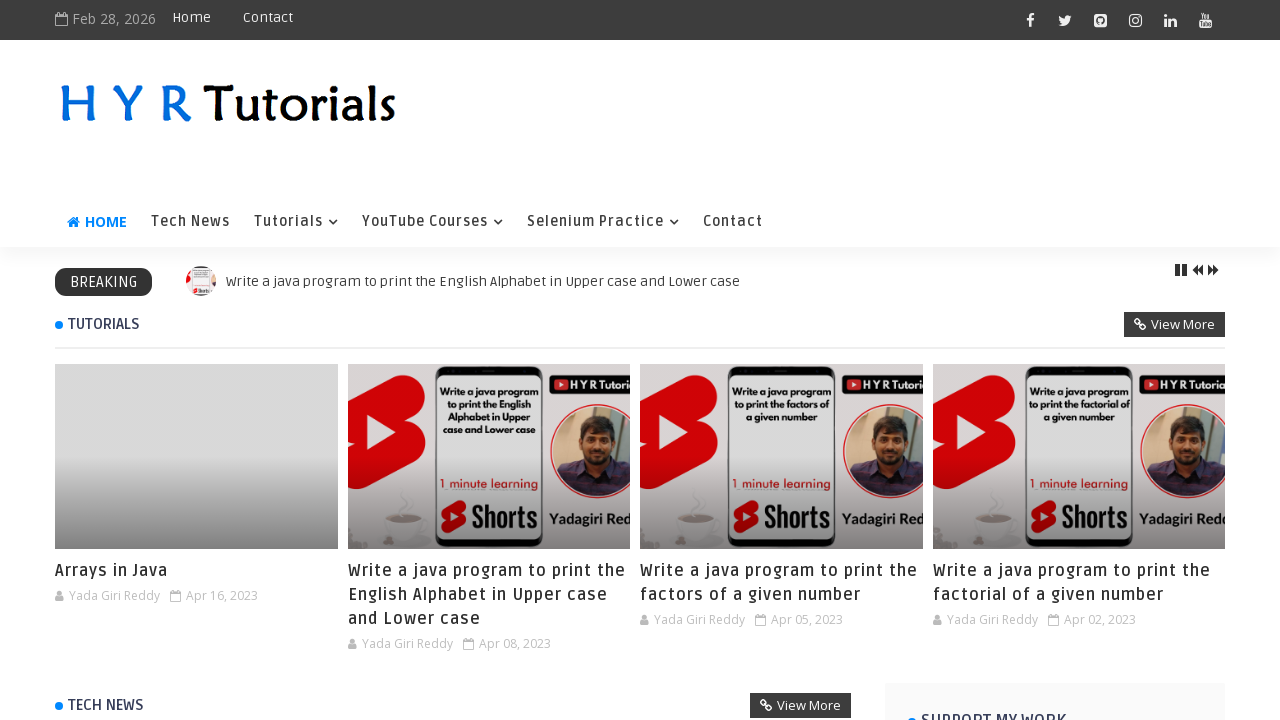